Tests GitHub advanced search form by filling in search term, repository owner, date filter, and programming language, then submitting the form to perform a search.

Starting URL: https://github.com/search/advanced

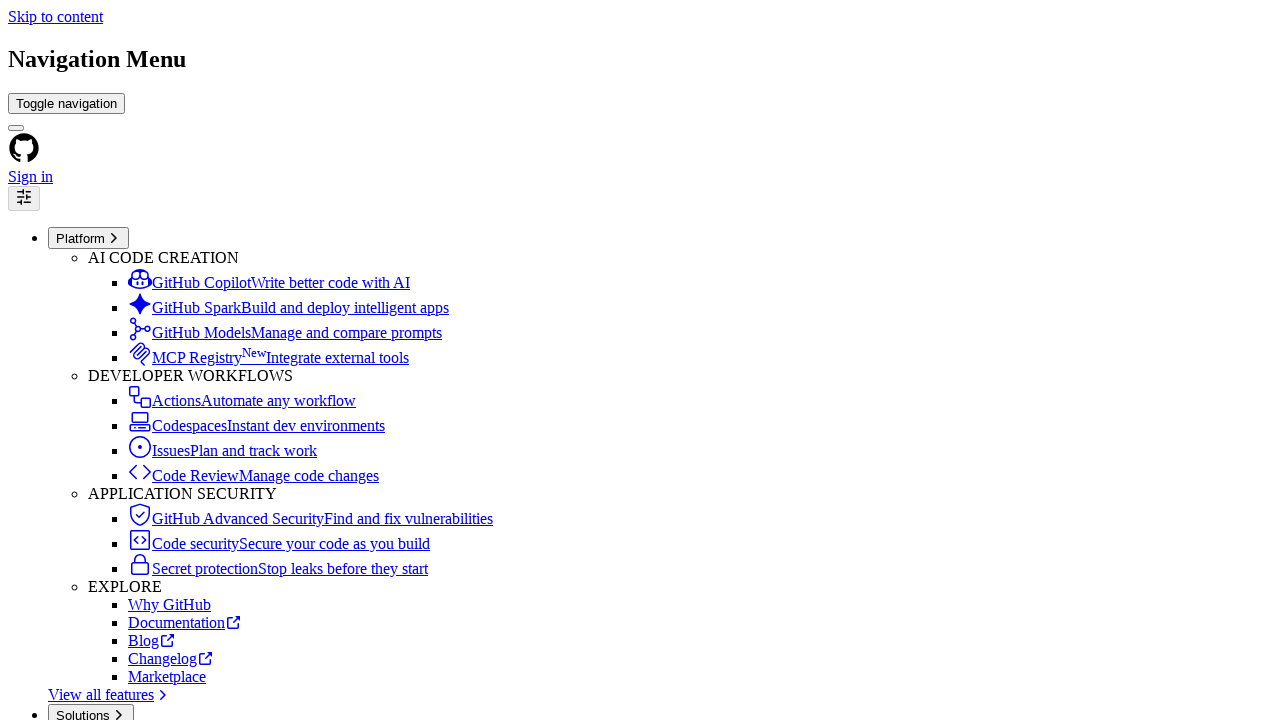

Filled search term field with 'web-scraping' on #adv_code_search input.js-advanced-search-input
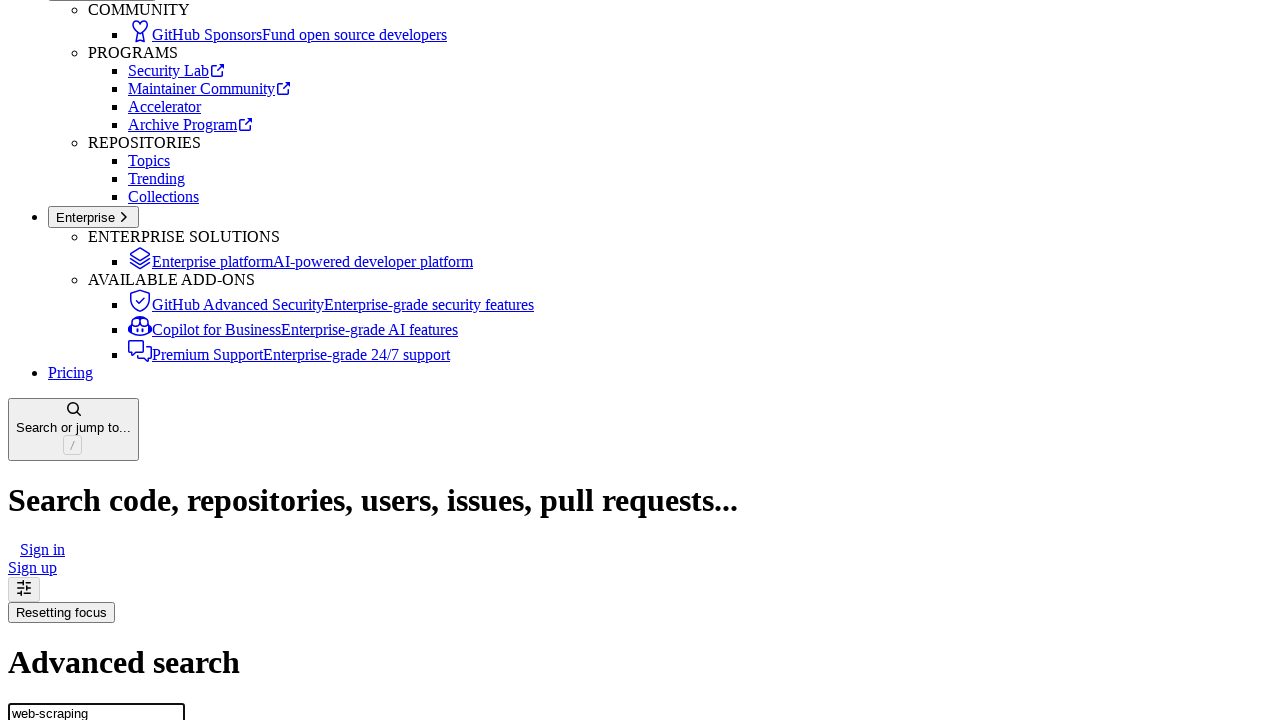

Filled repository owner field with 'microsoft' on #search_from
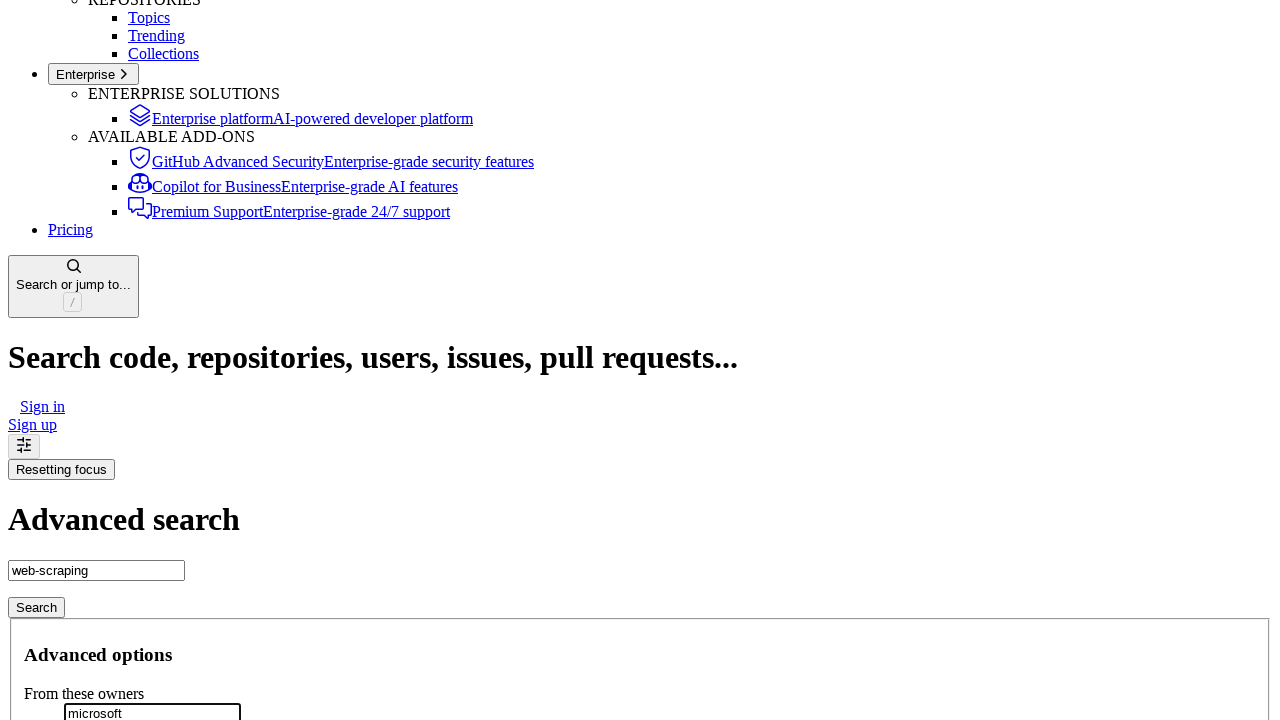

Filled date filter field with '>2020' on #search_date
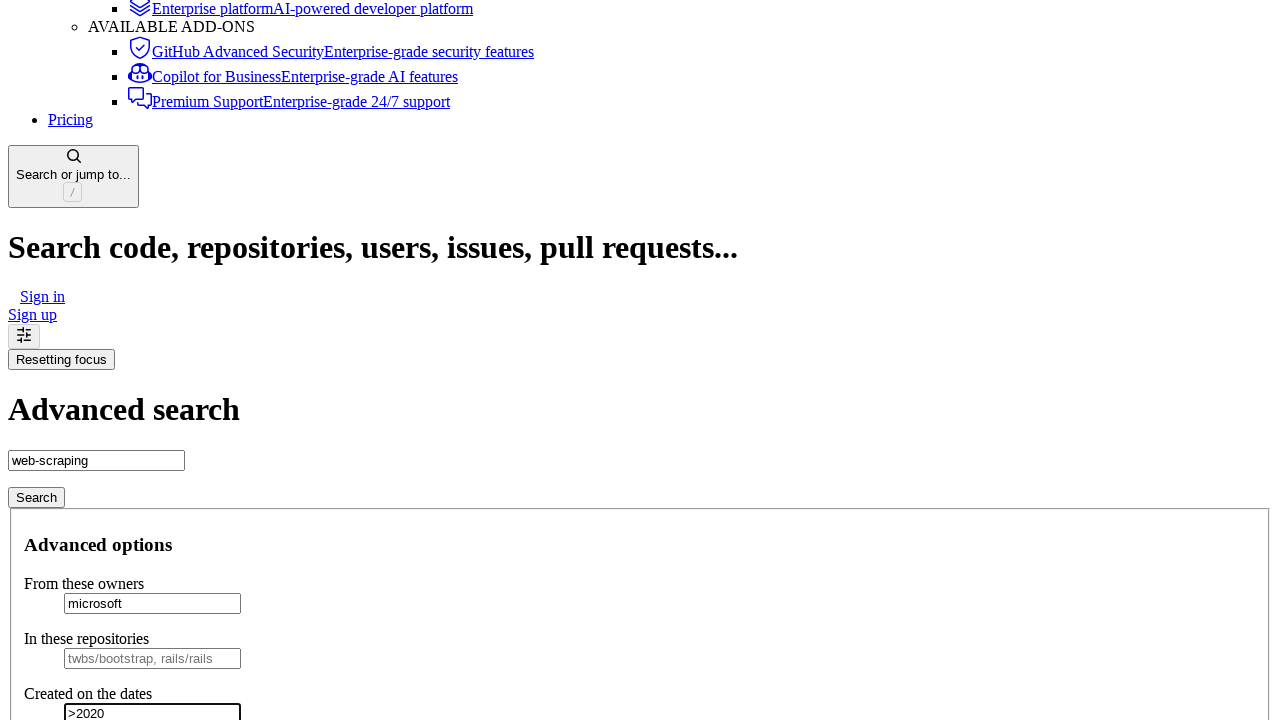

Selected 'Python' from programming language dropdown on select#search_language
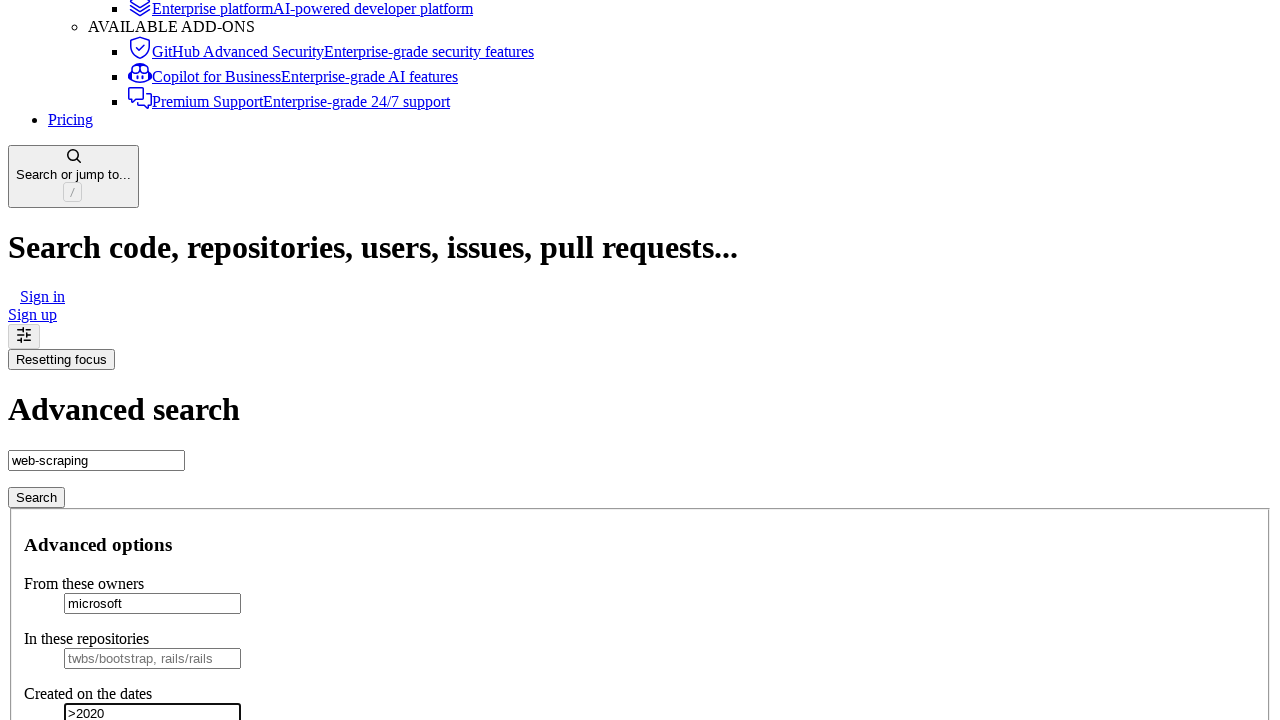

Clicked submit button to perform GitHub advanced search at (36, 497) on #adv_code_search button[type="submit"]
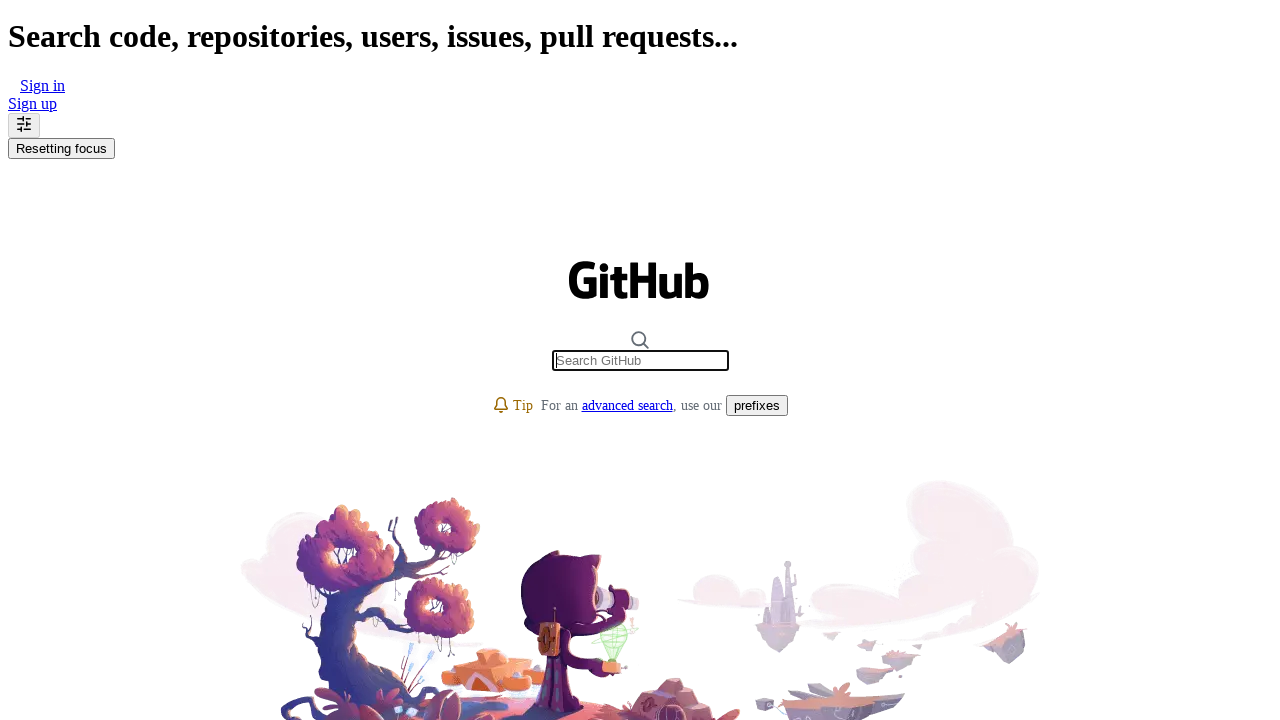

Search results page loaded and network idle
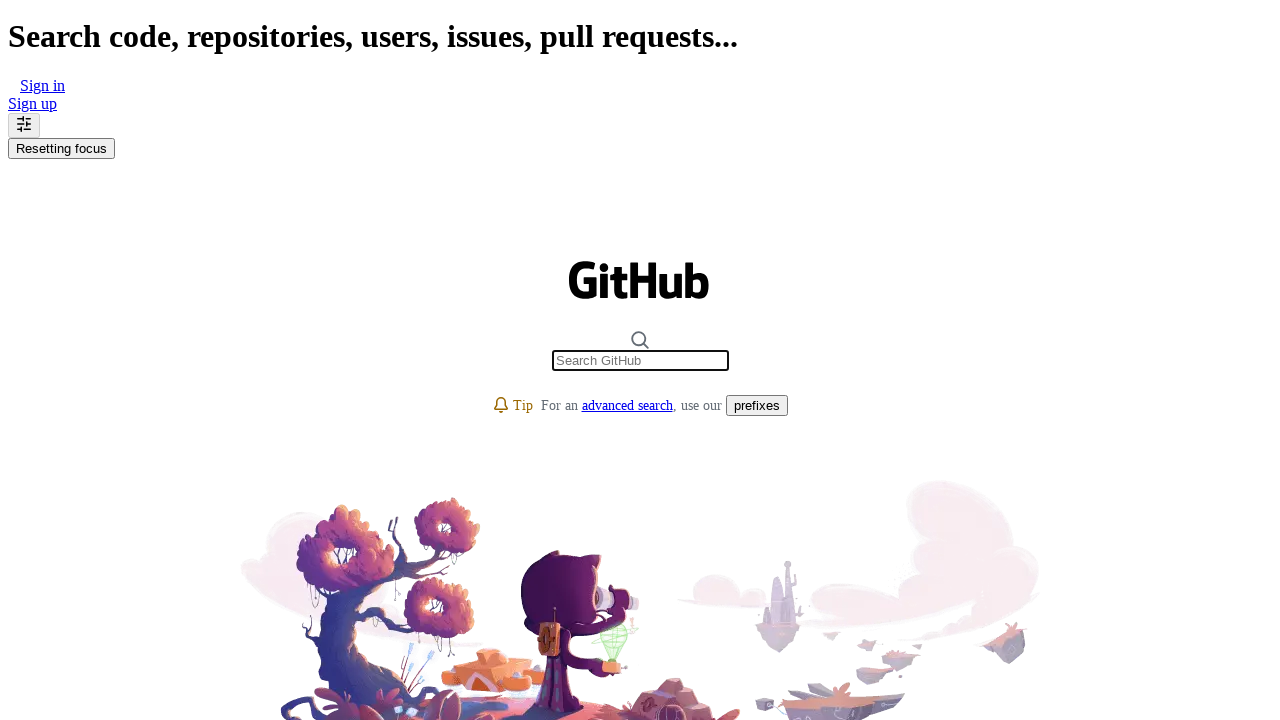

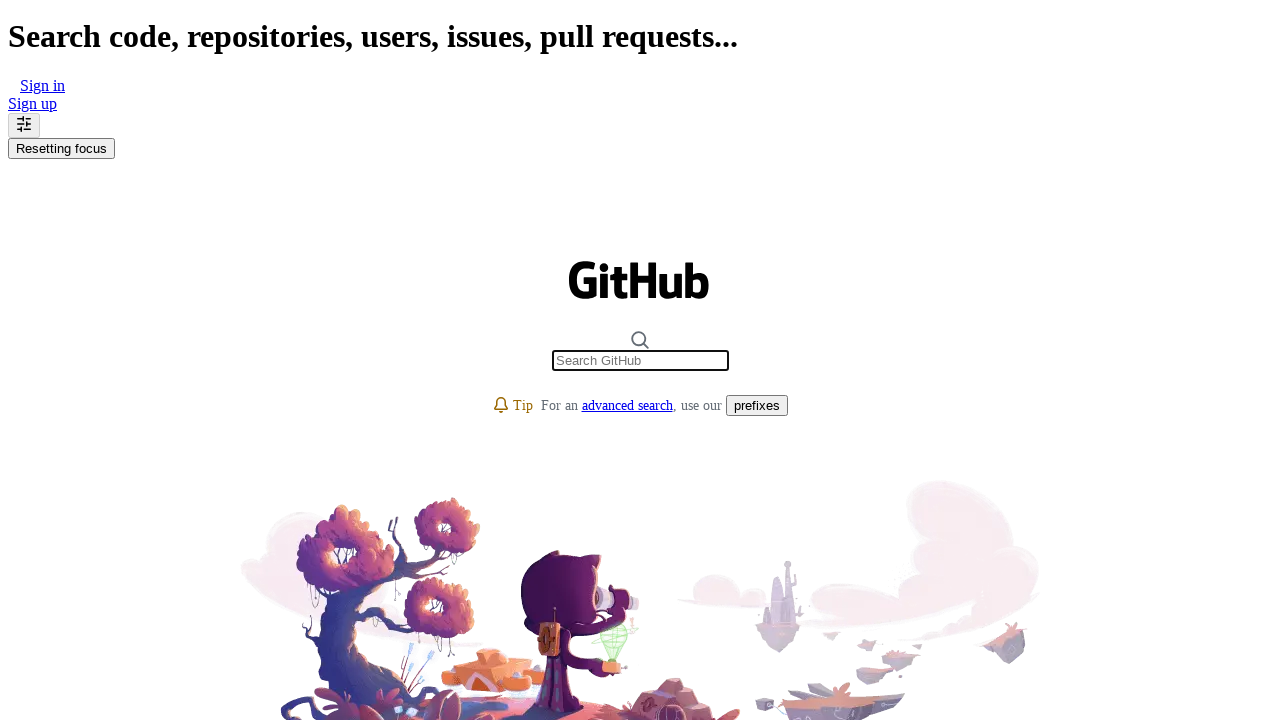